Fills the company field in a practice form page

Starting URL: https://selectorshub.com/xpath-practice-page/

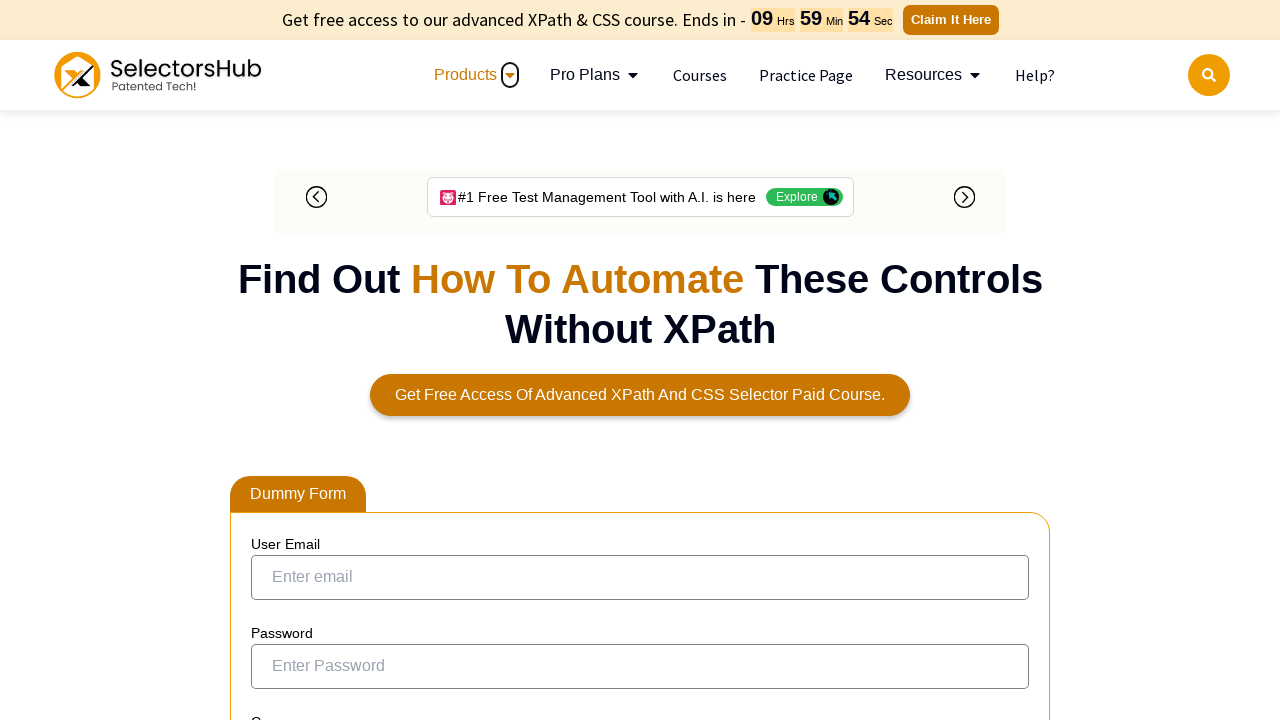

Filled company field with 'Tech Corp Solutions' on input[placeholder='Enter your company']
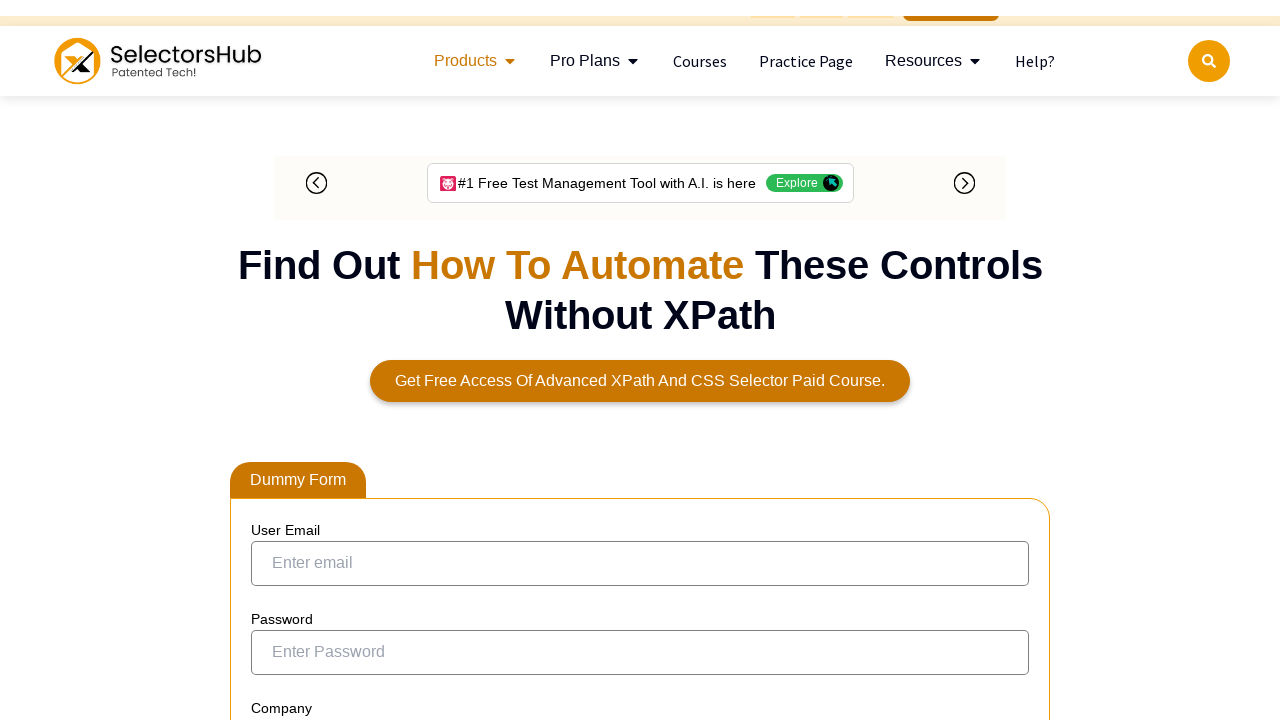

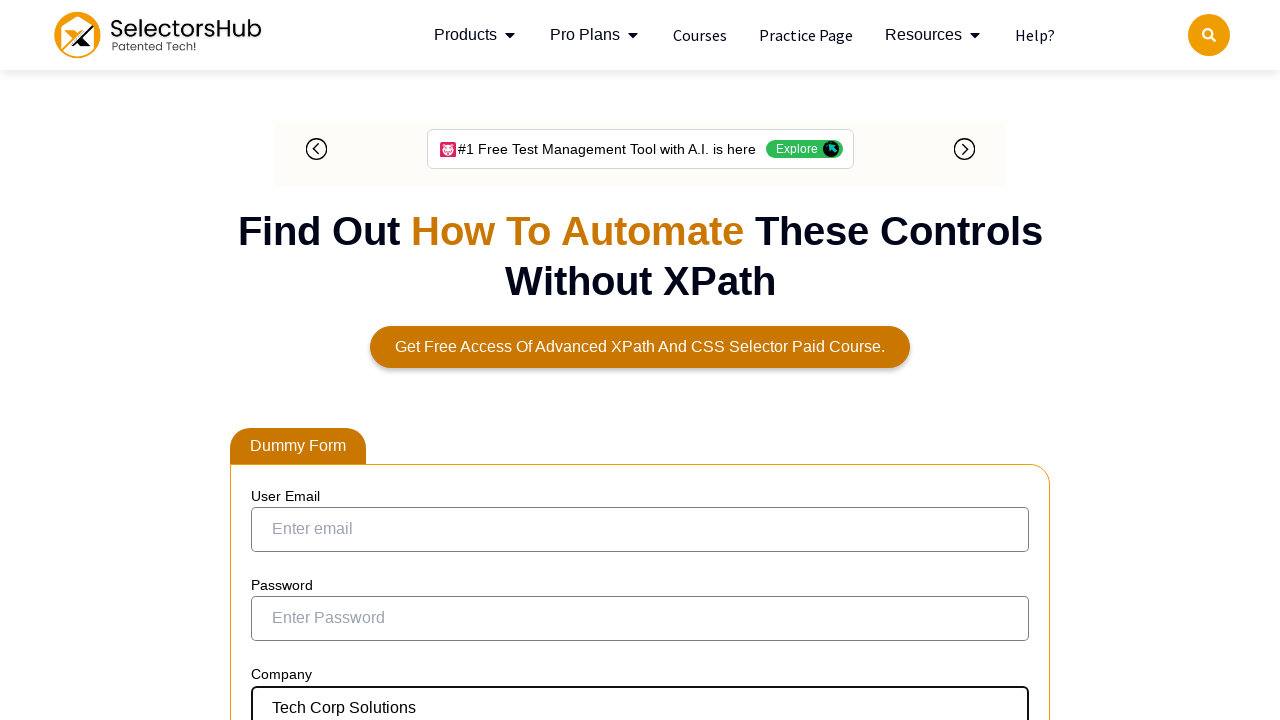